Tests the jQuery UI draggable functionality by dragging an element to a new position within an iframe

Starting URL: https://jqueryui.com/draggable/

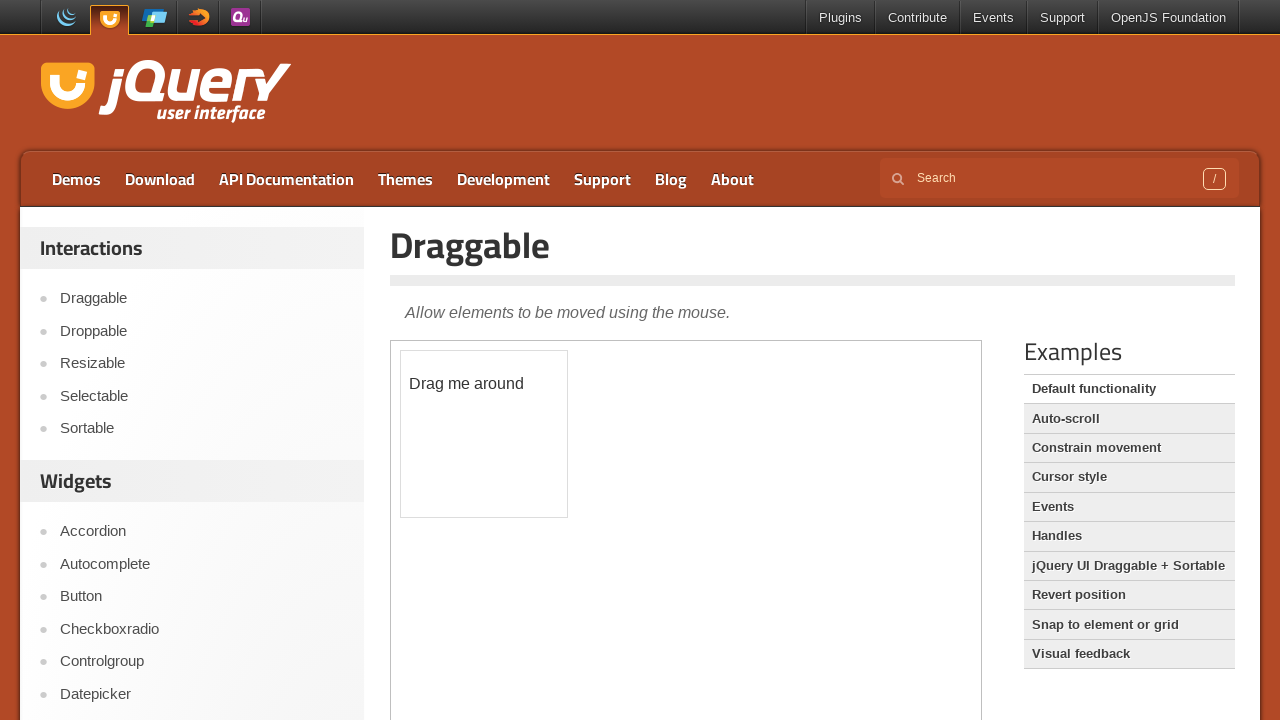

Located the iframe containing the draggable demo
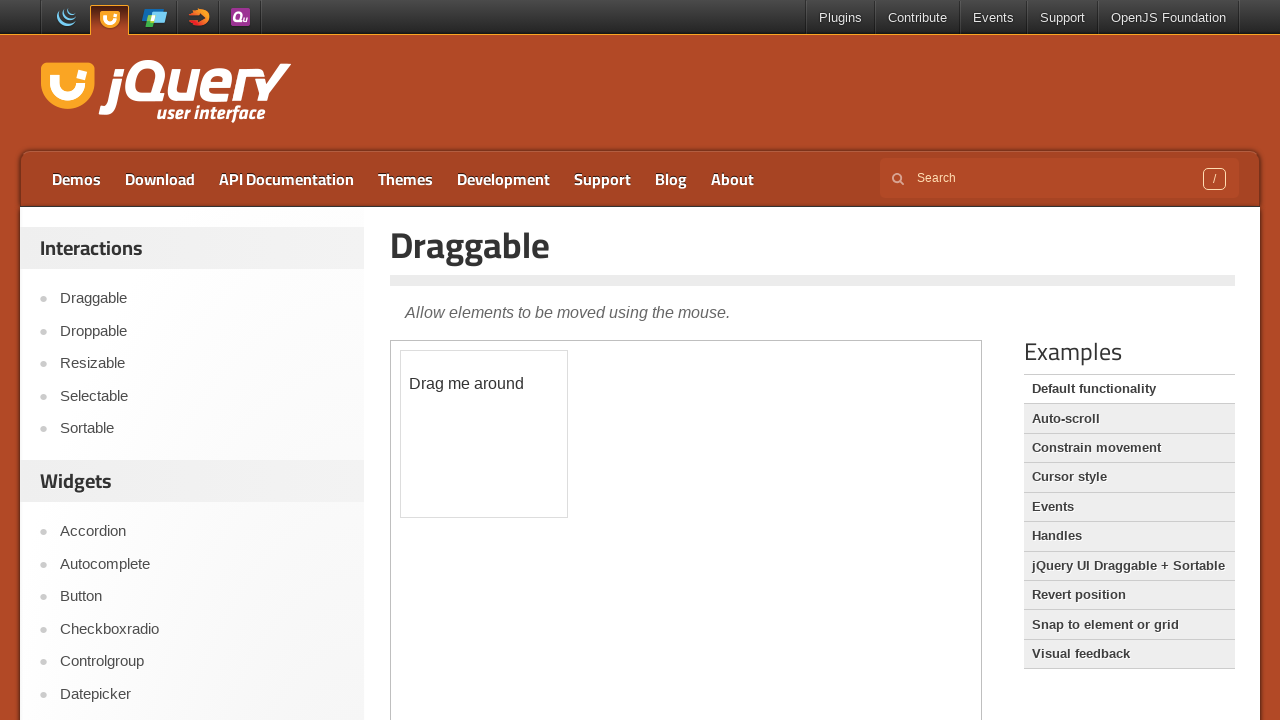

Located the draggable element within the iframe
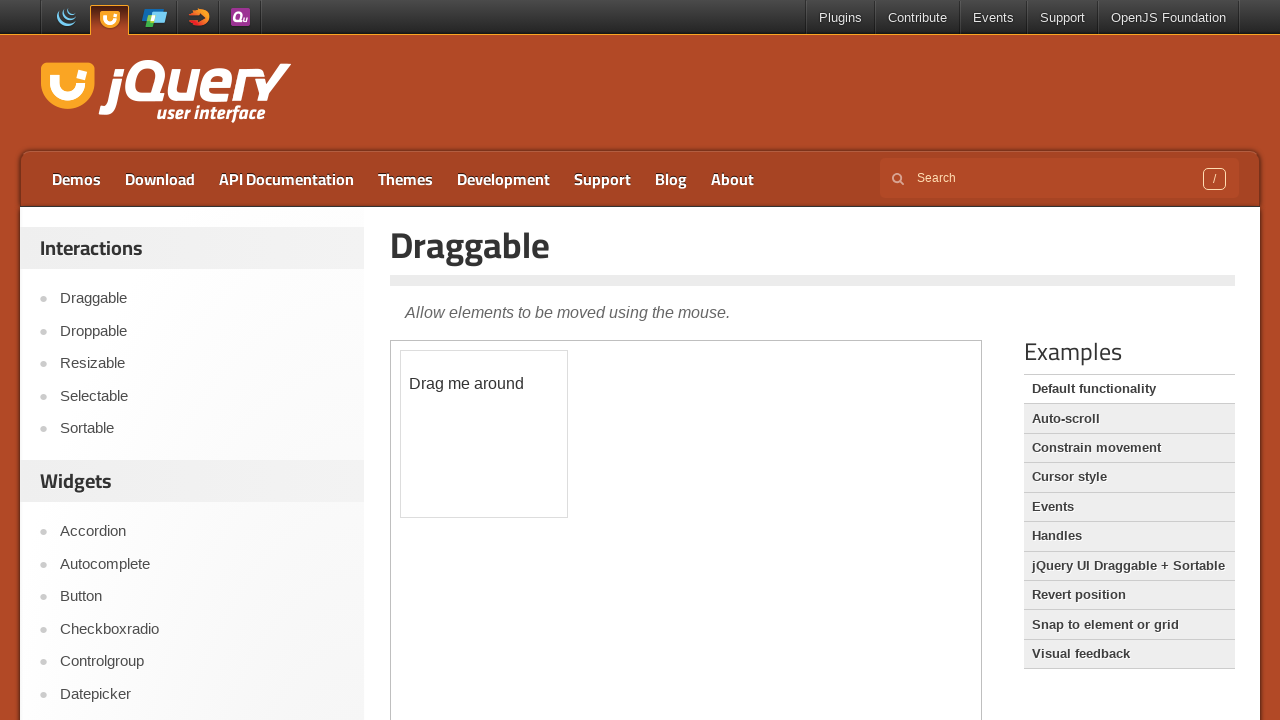

Dragged the element 100 pixels right and 50 pixels down at (501, 401)
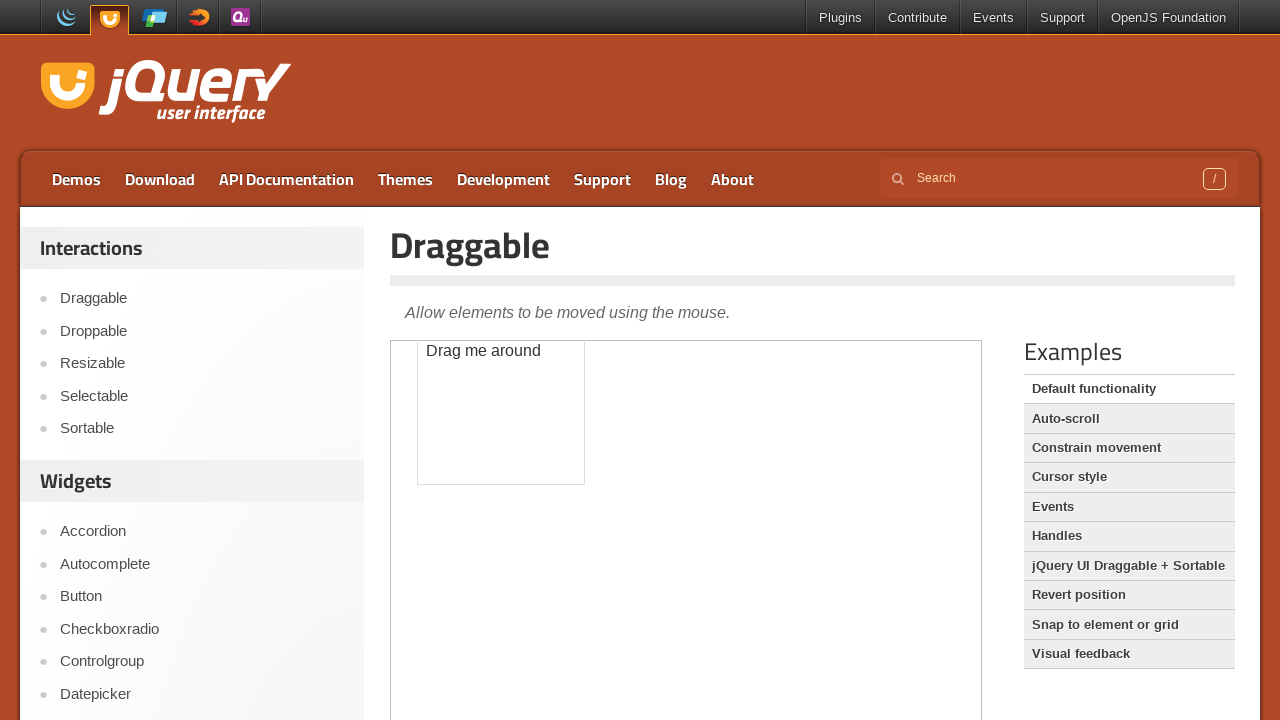

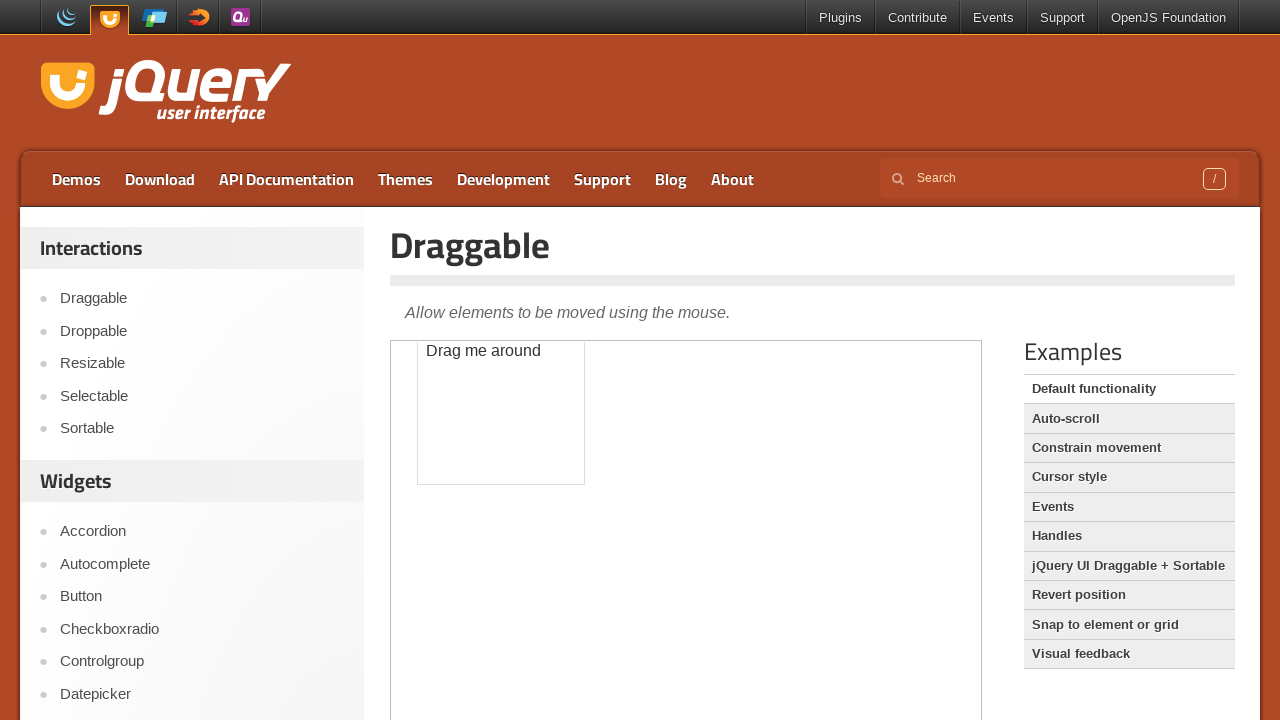